Tests checkbox interaction and status checking on a GWT showcase page by clicking on Wednesday checkbox and verifying states of all checkboxes

Starting URL: http://samples.gwtproject.org/samples/Showcase/Showcase.html#!CwCheckBox

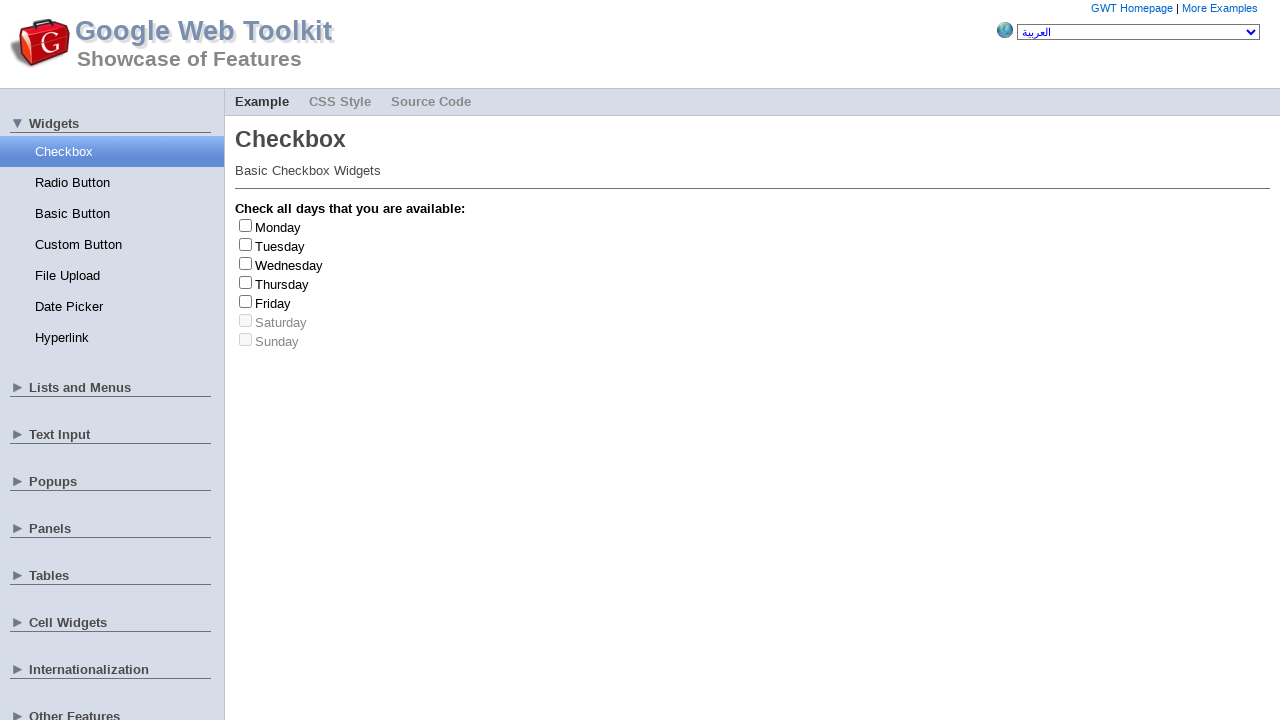

Clicked on Wednesday checkbox label at (289, 265) on #gwt-debug-cwCheckBox-Wednesday-label
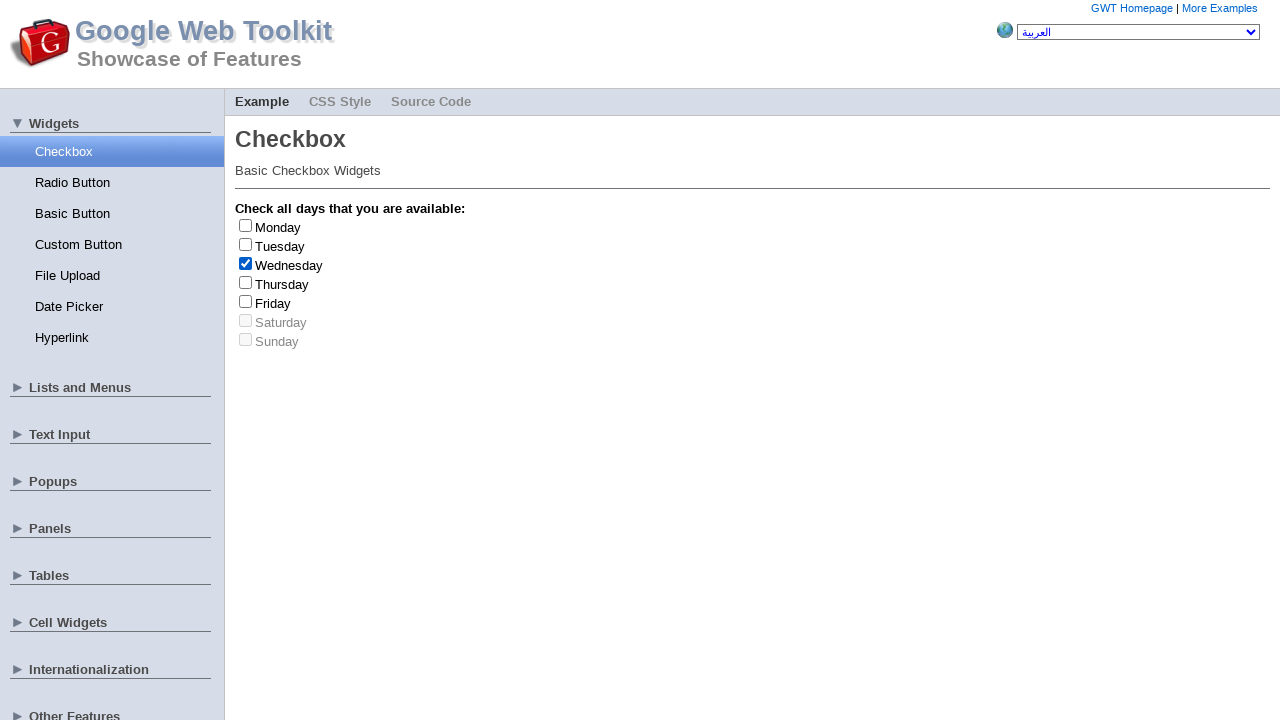

Located all checkboxes on the page
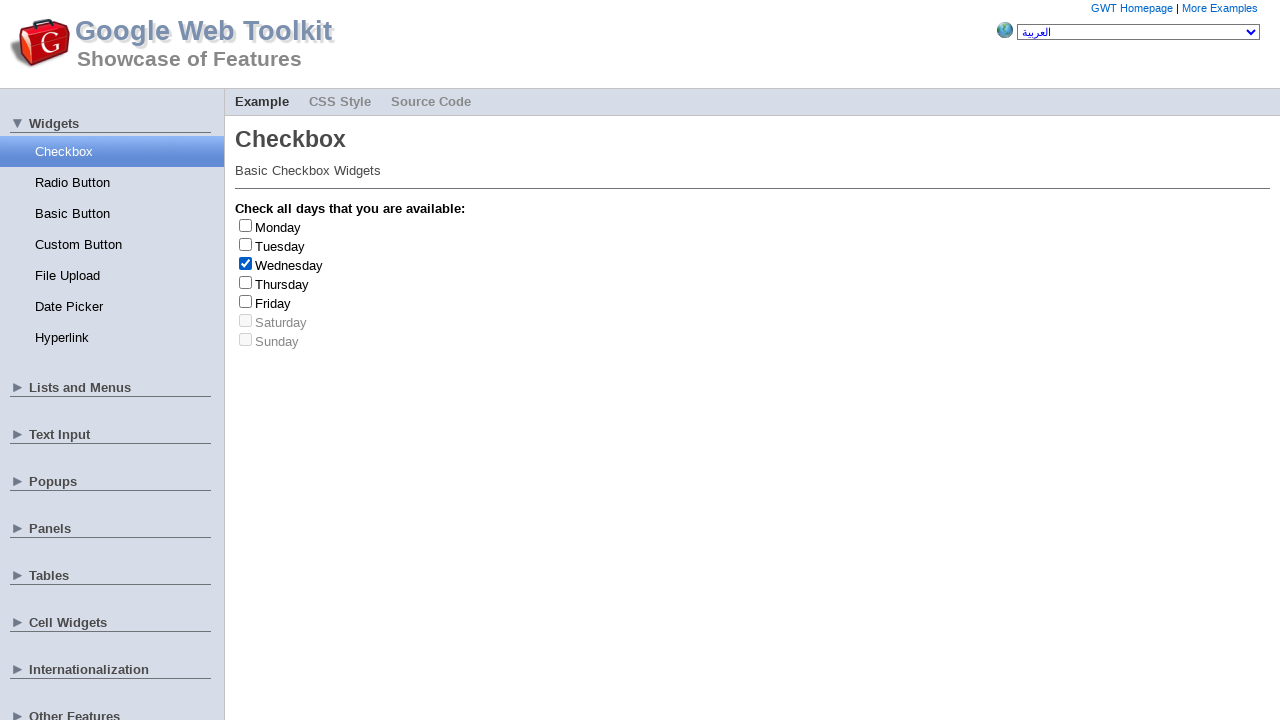

Verified checkbox is visible
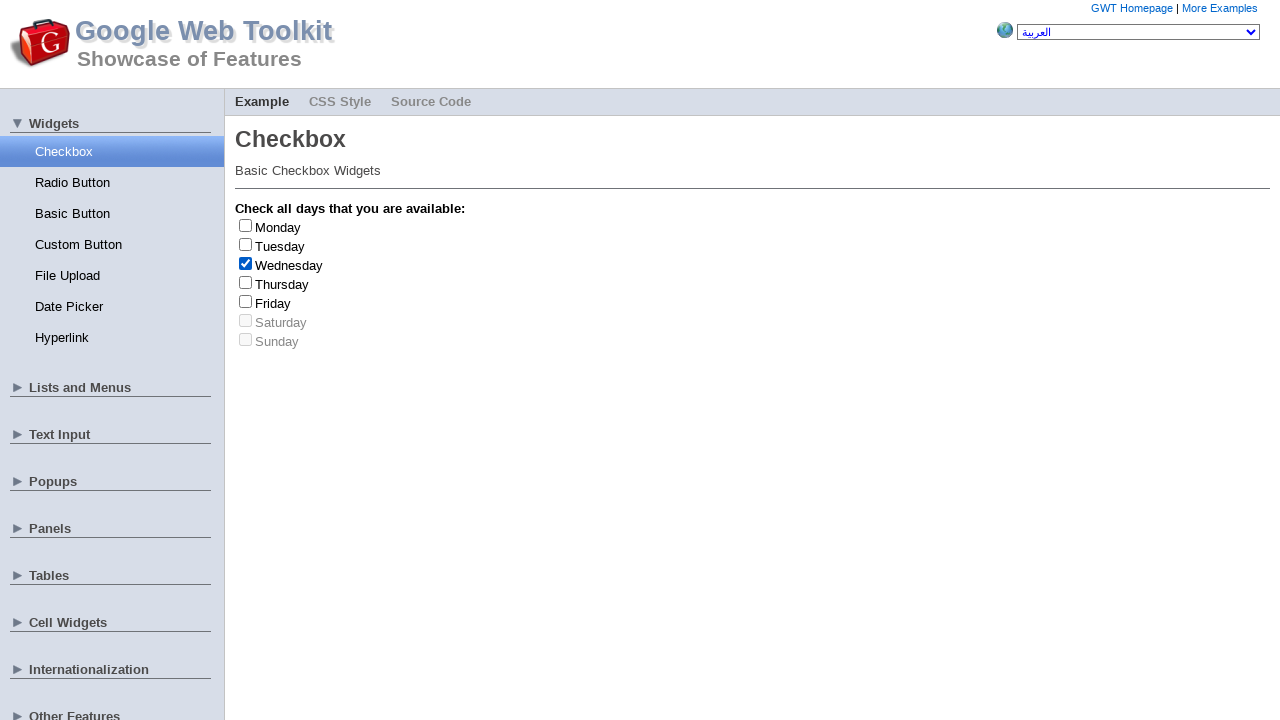

Verified checkbox is enabled
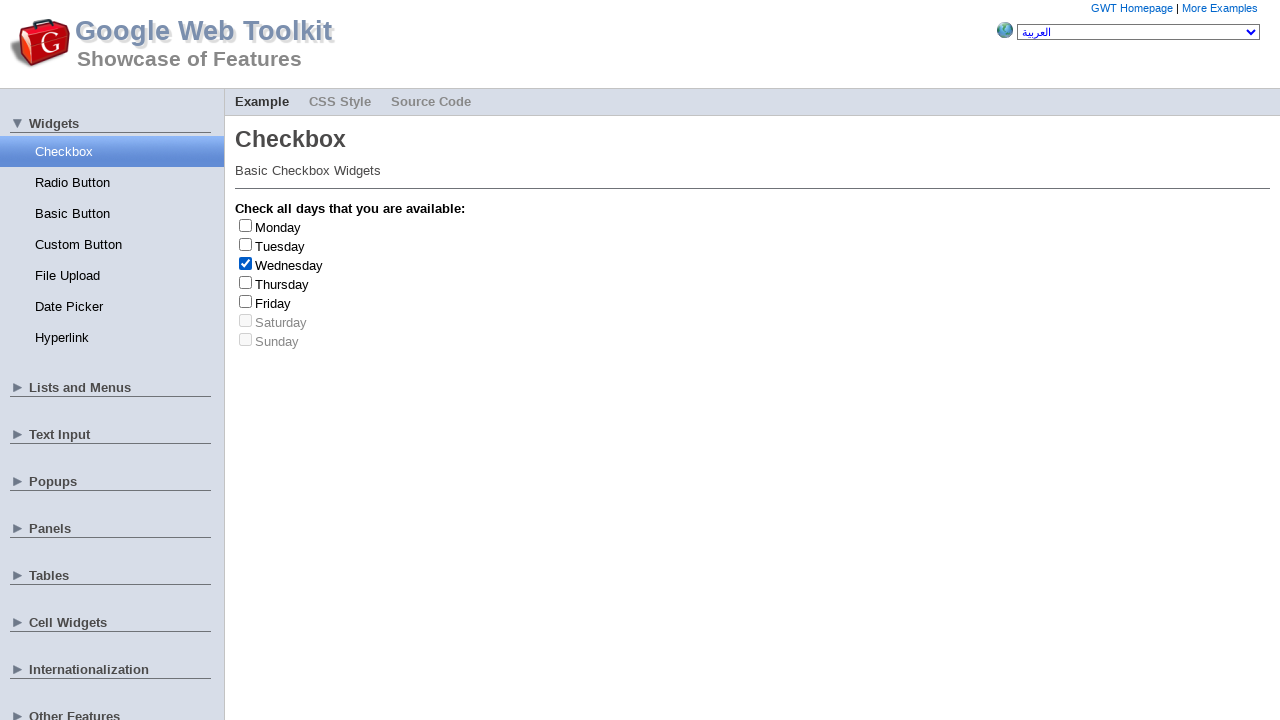

Checked checkbox state
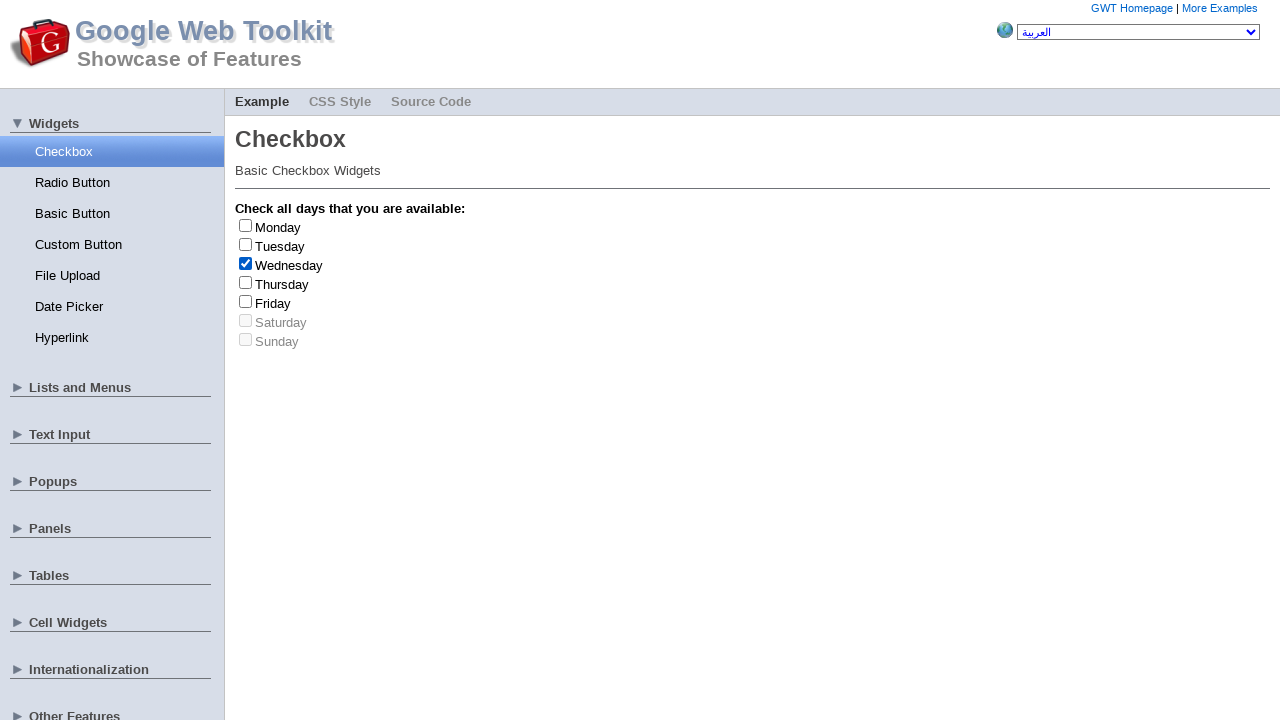

Verified checkbox is visible
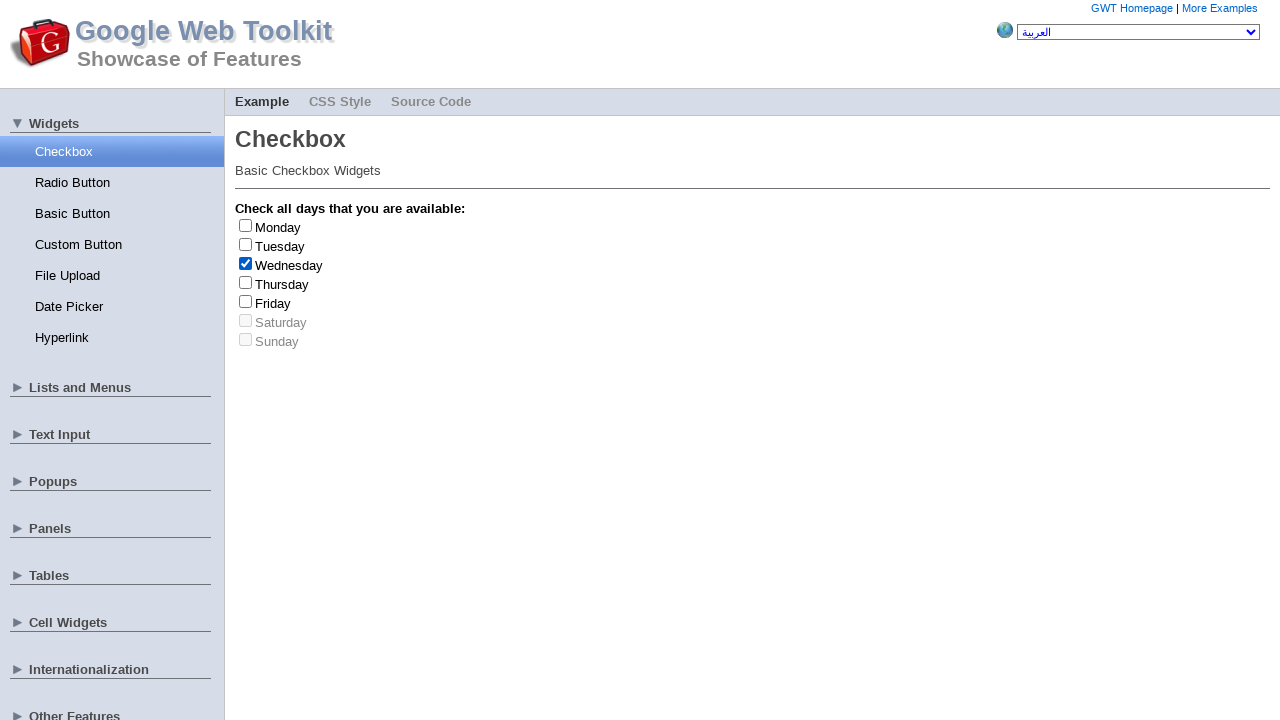

Verified checkbox is enabled
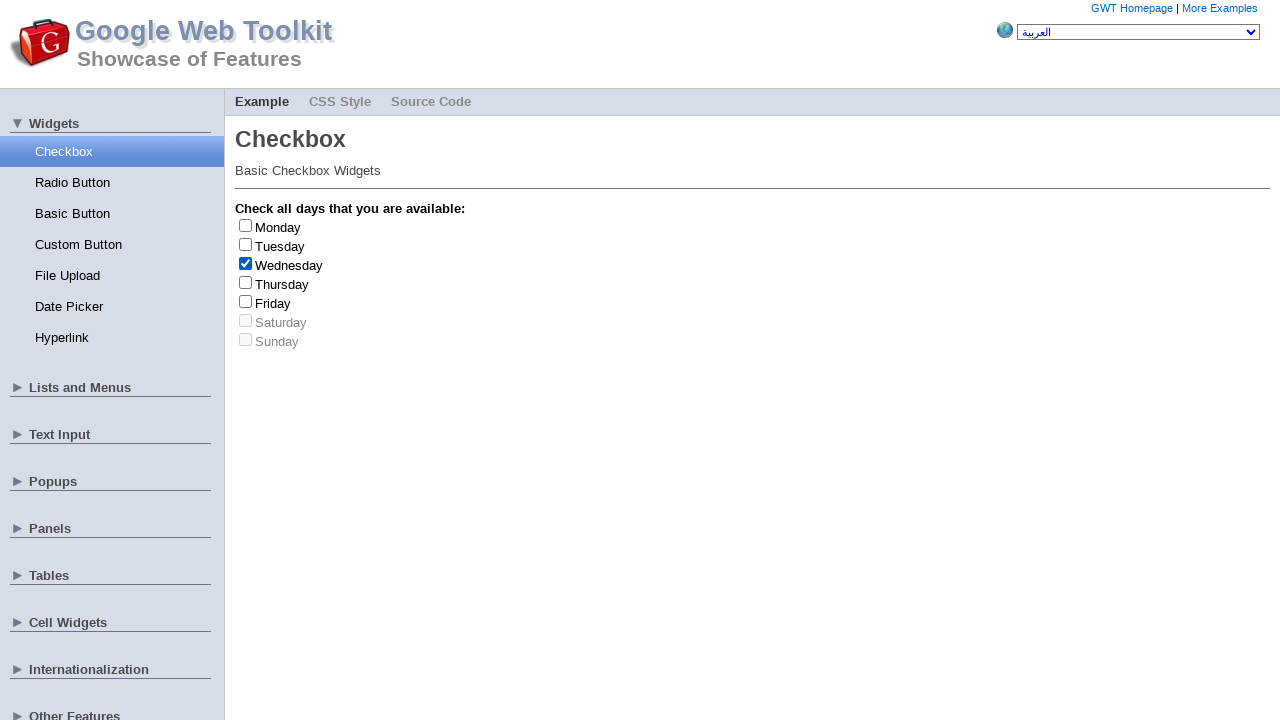

Checked checkbox state
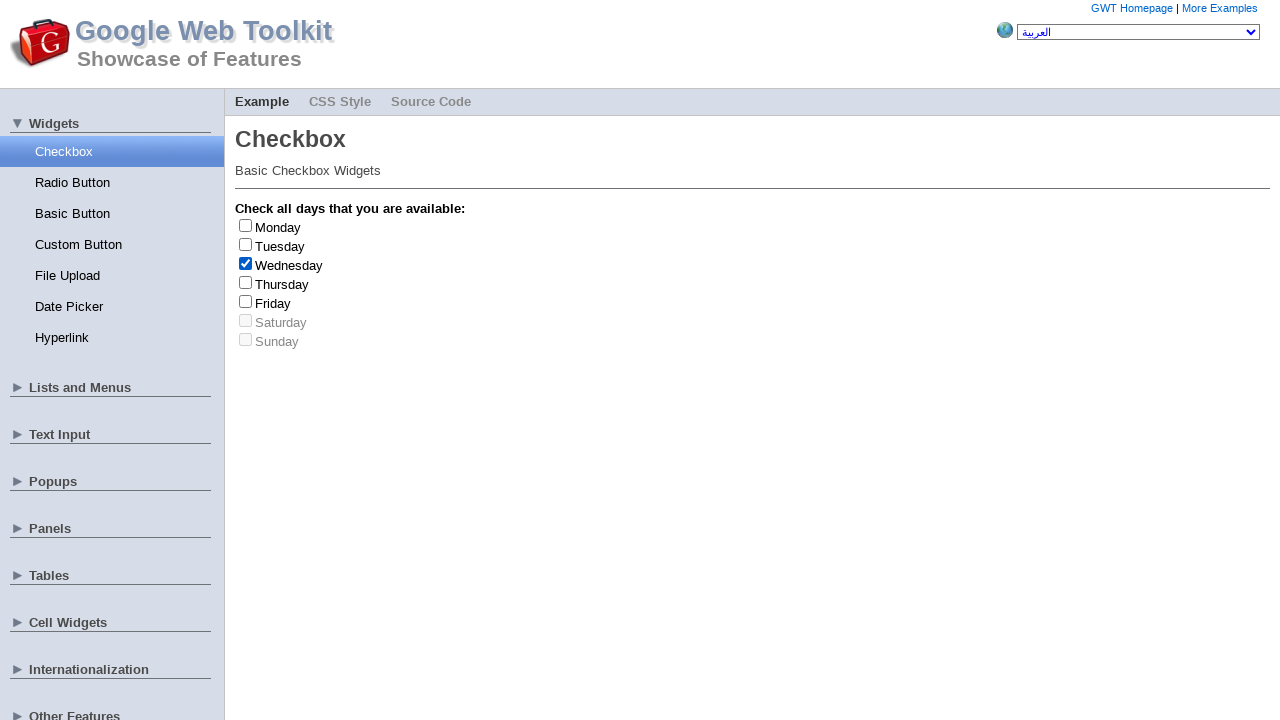

Verified checkbox is visible
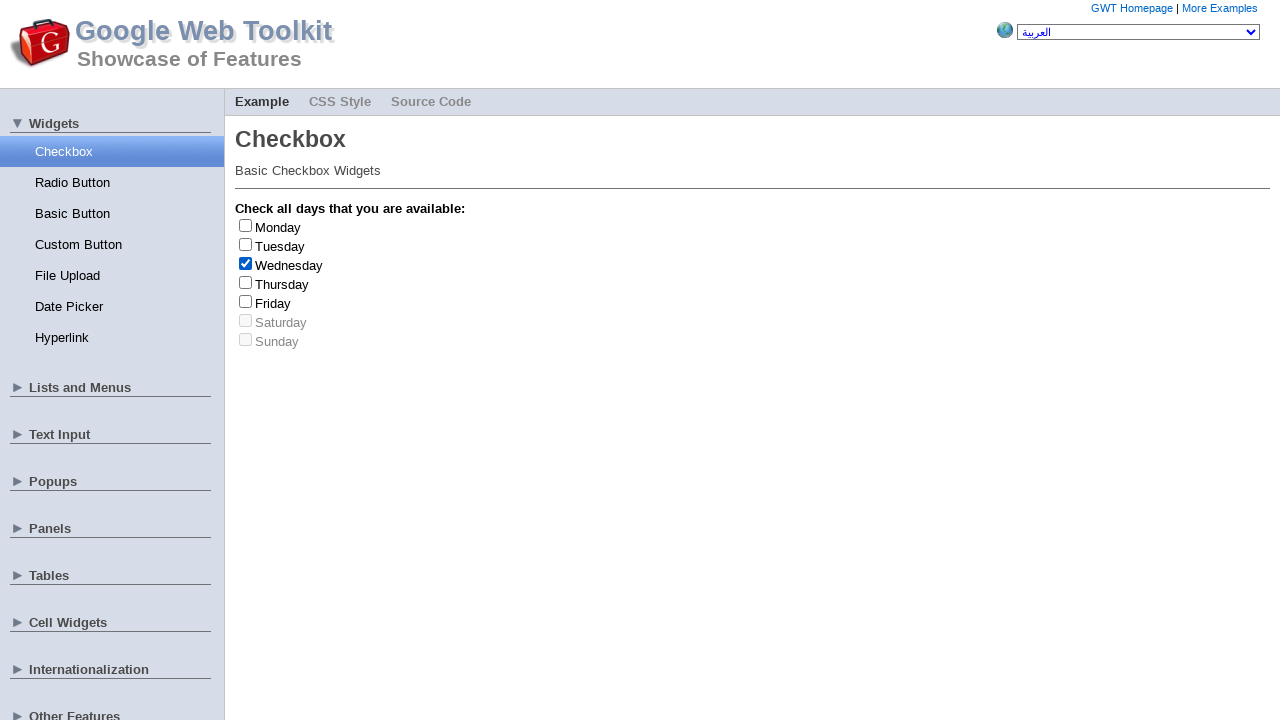

Verified checkbox is enabled
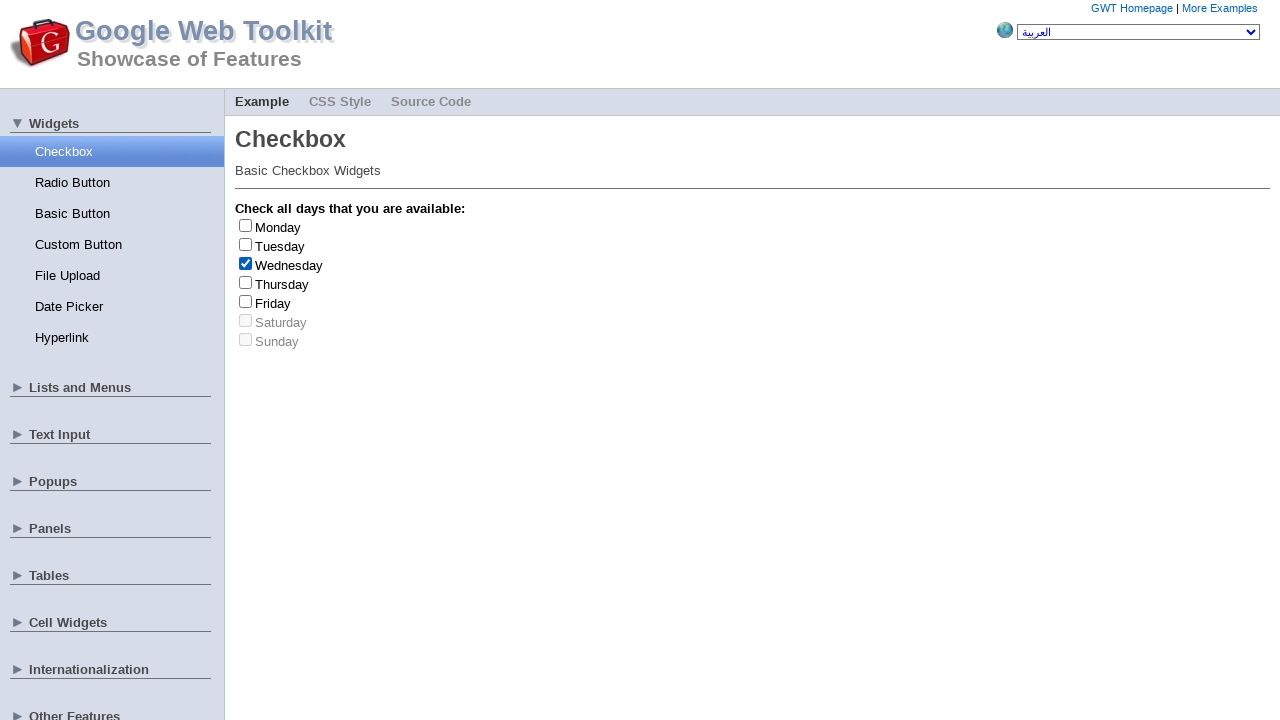

Checked checkbox state
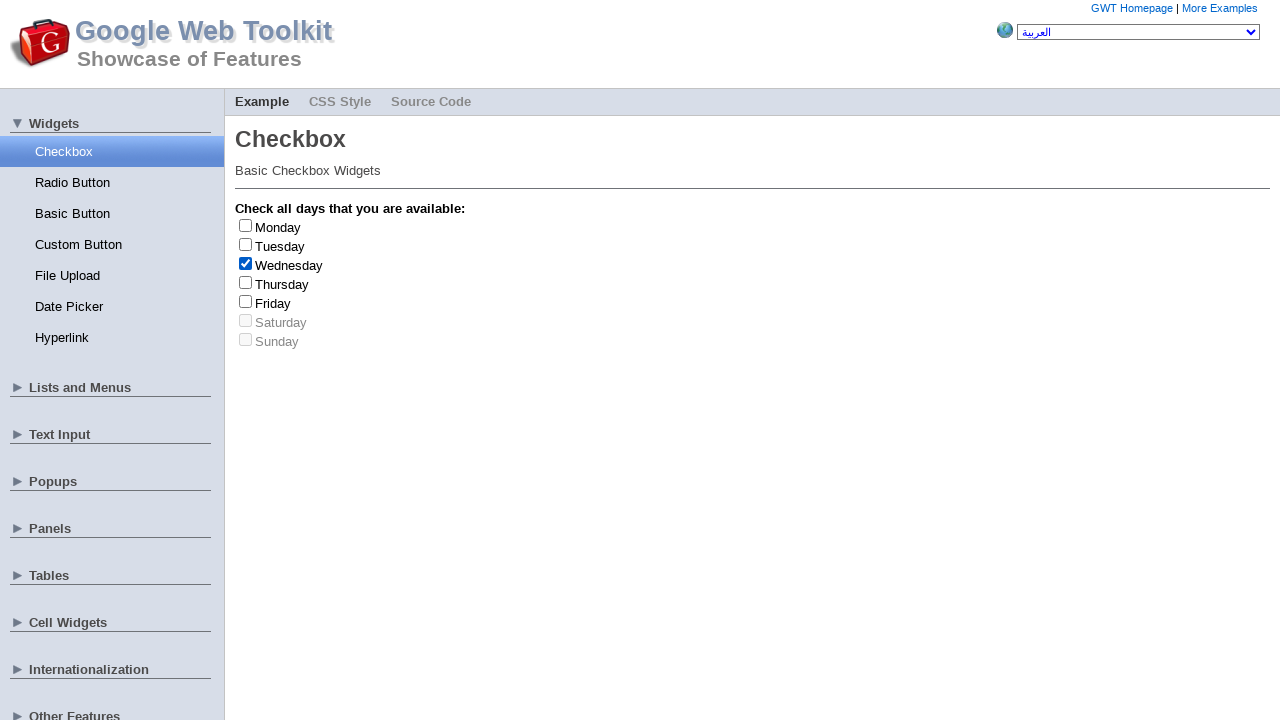

Verified checkbox is visible
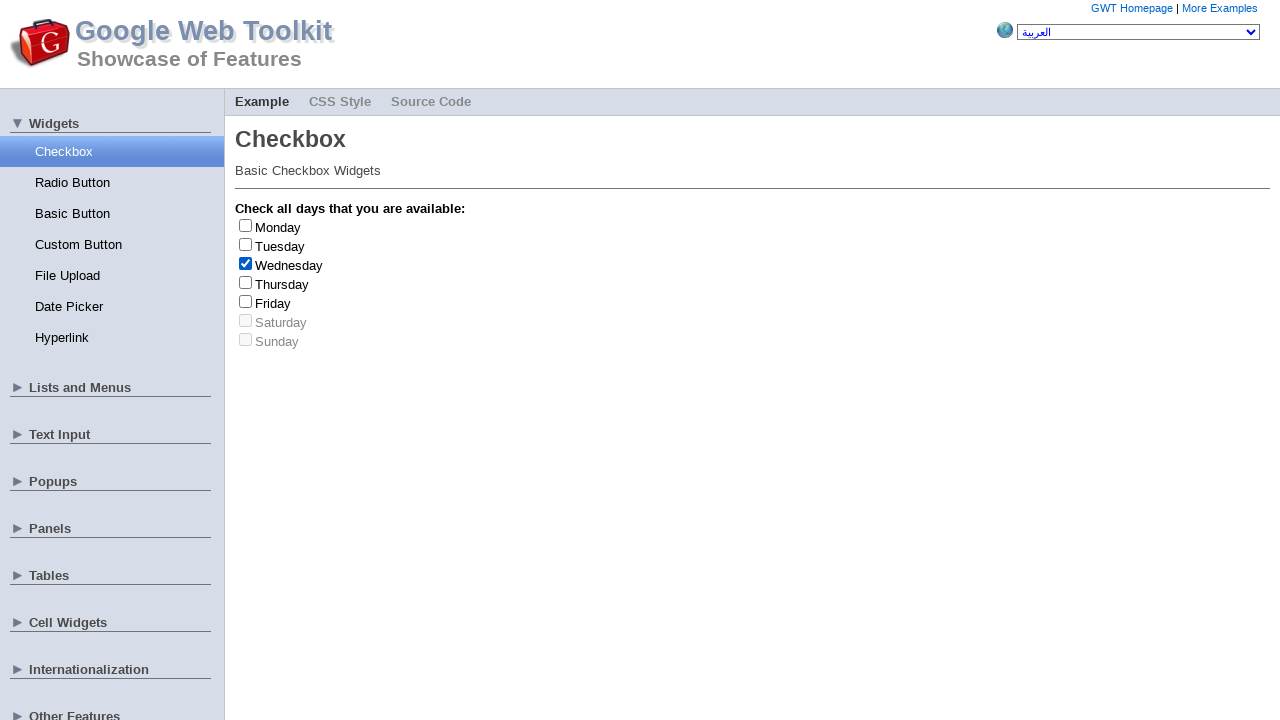

Verified checkbox is enabled
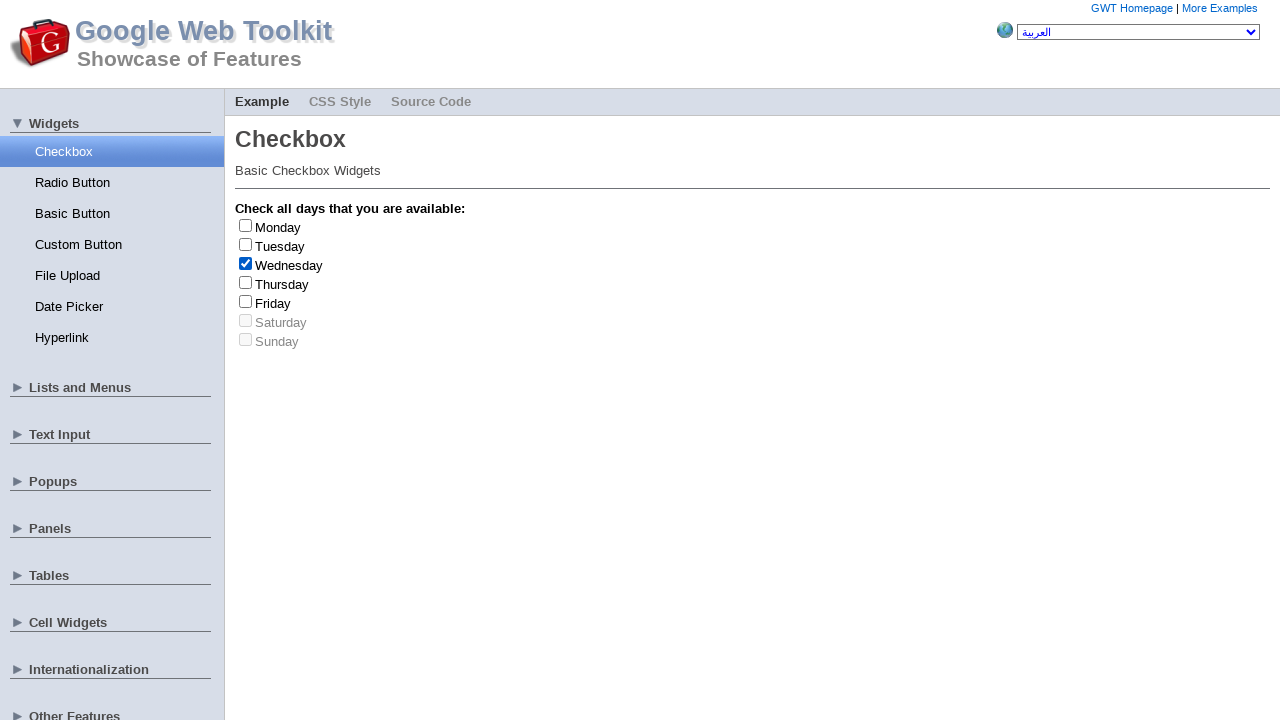

Checked checkbox state
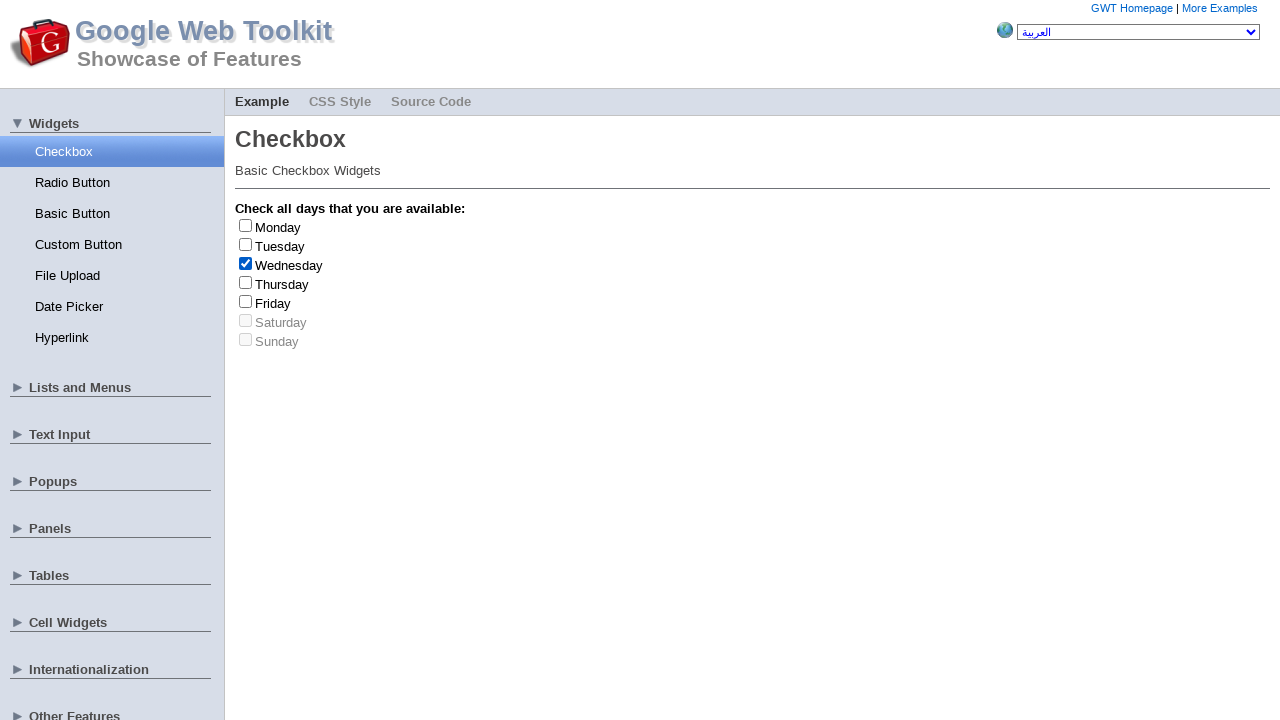

Verified checkbox is visible
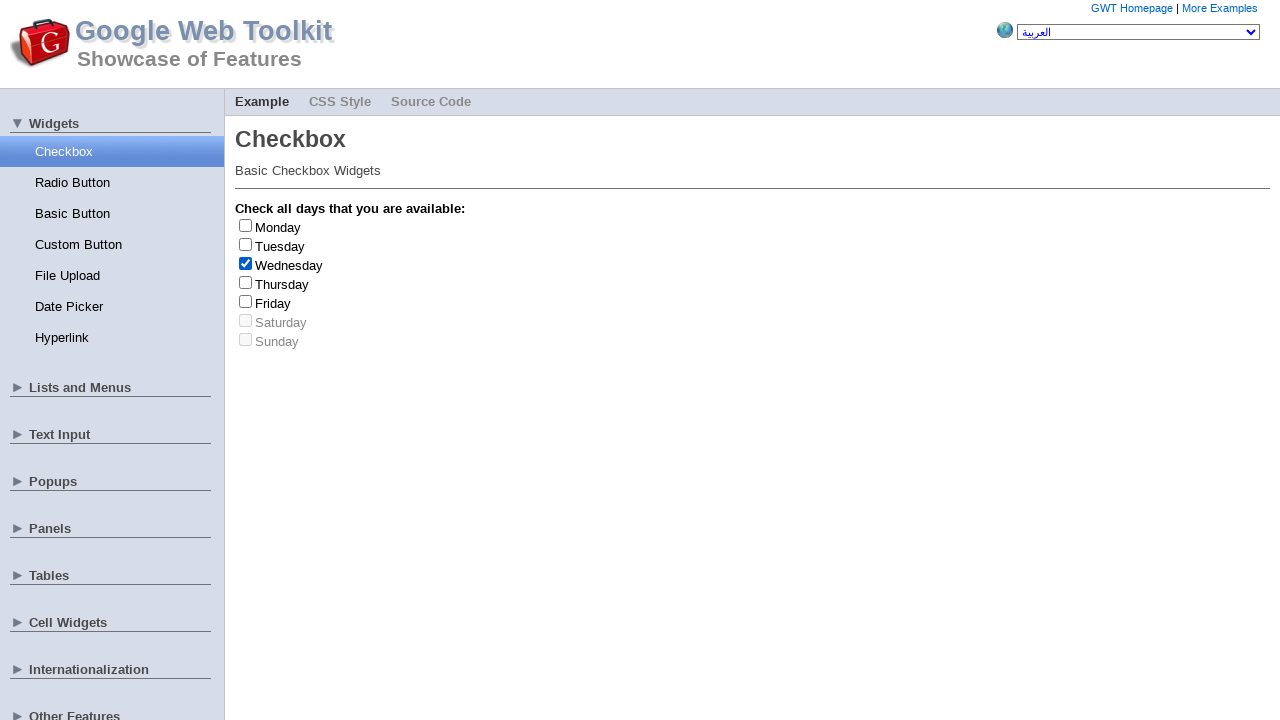

Verified checkbox is enabled
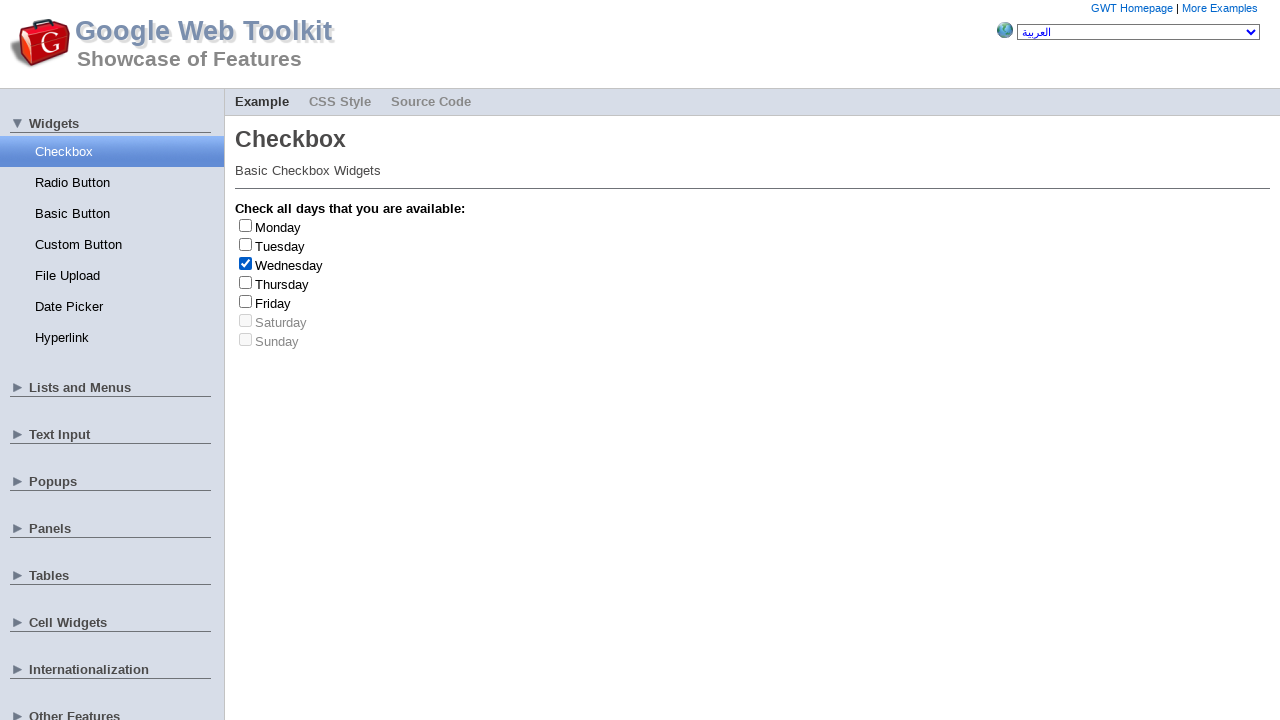

Checked checkbox state
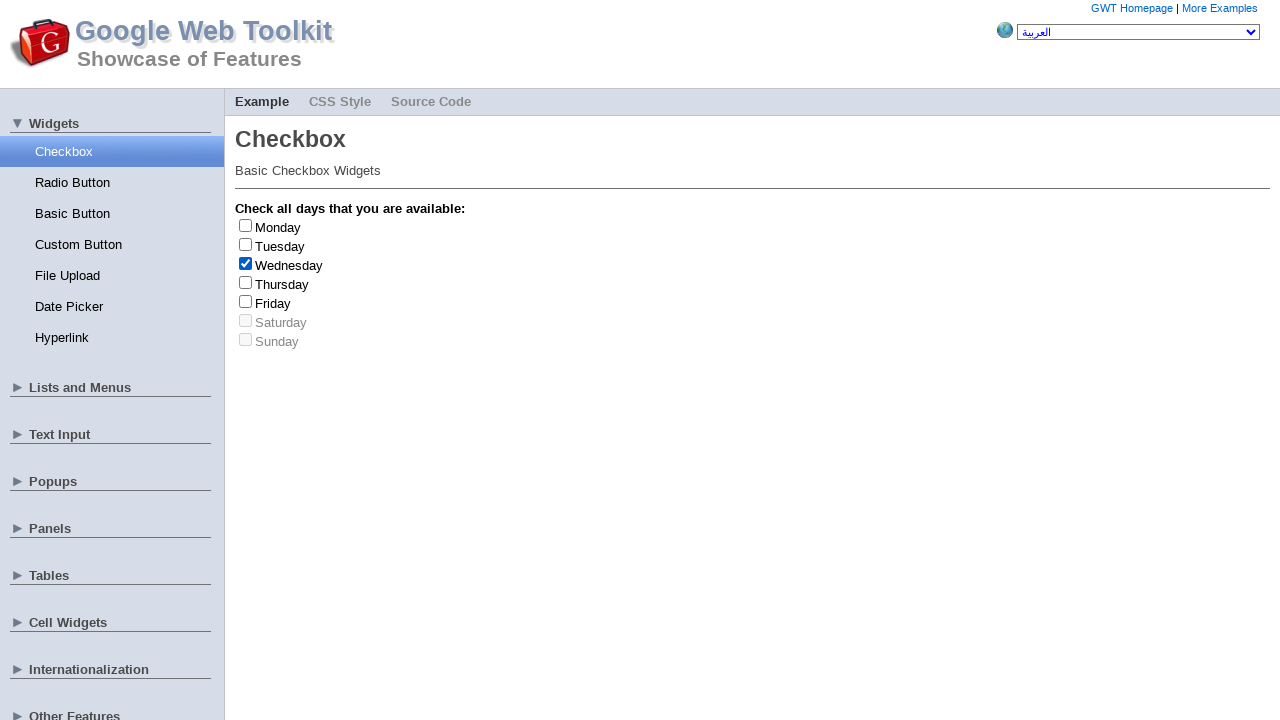

Verified checkbox is visible
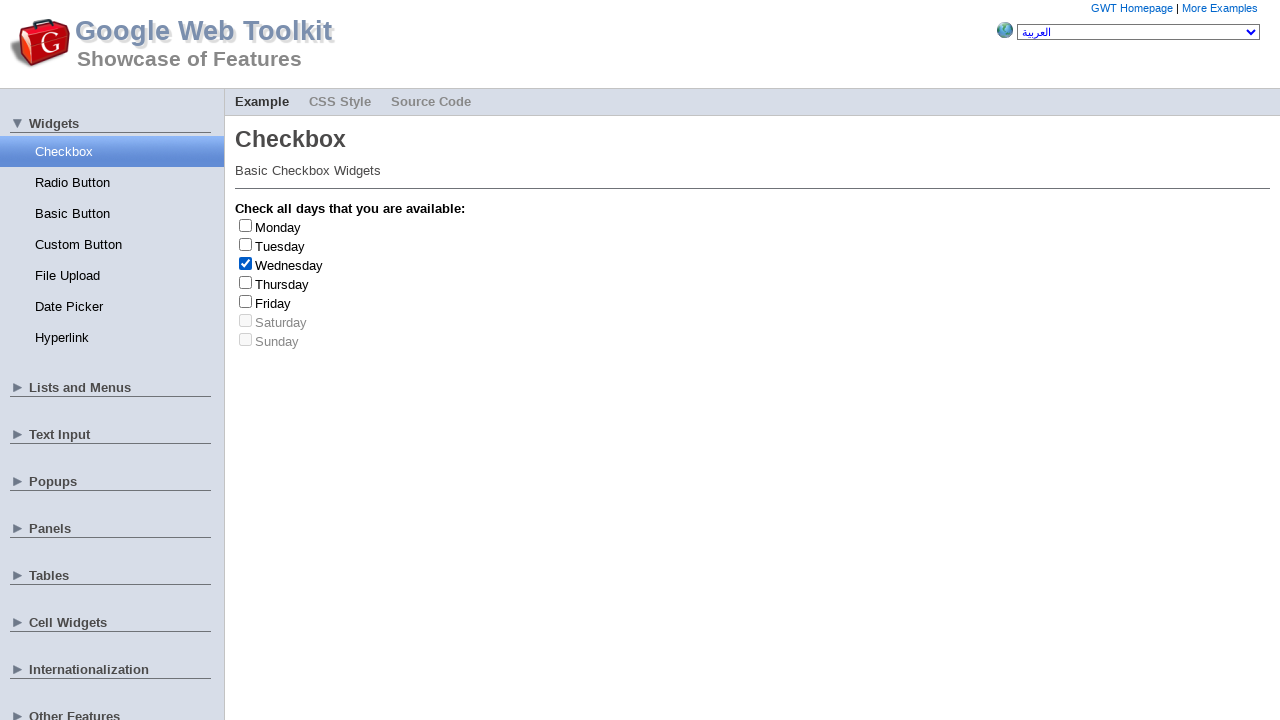

Verified checkbox is enabled
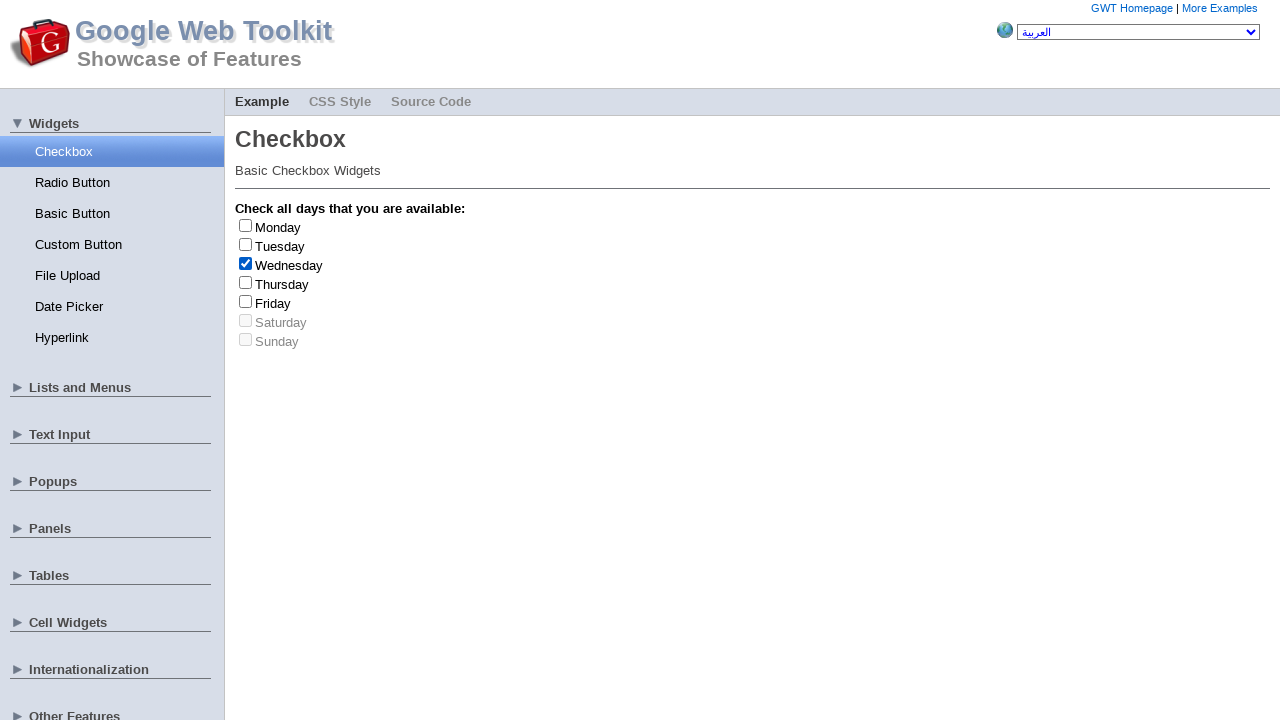

Checked checkbox state
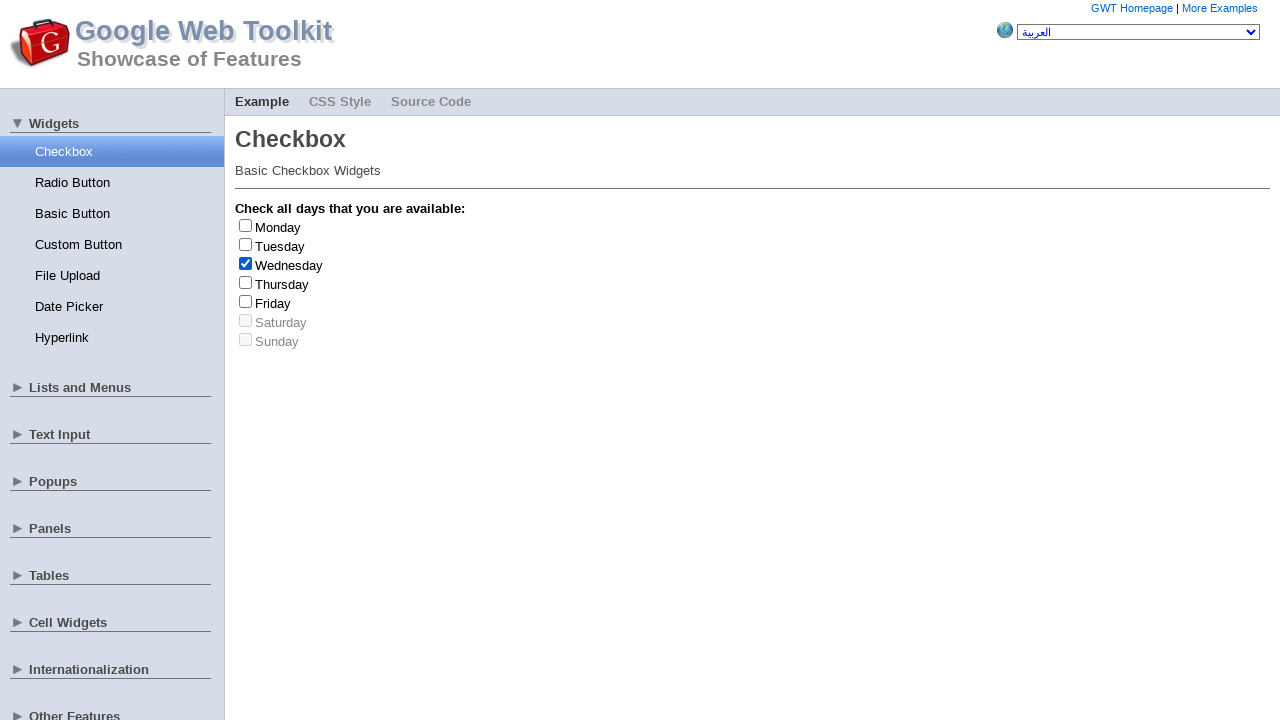

Verified checkbox is visible
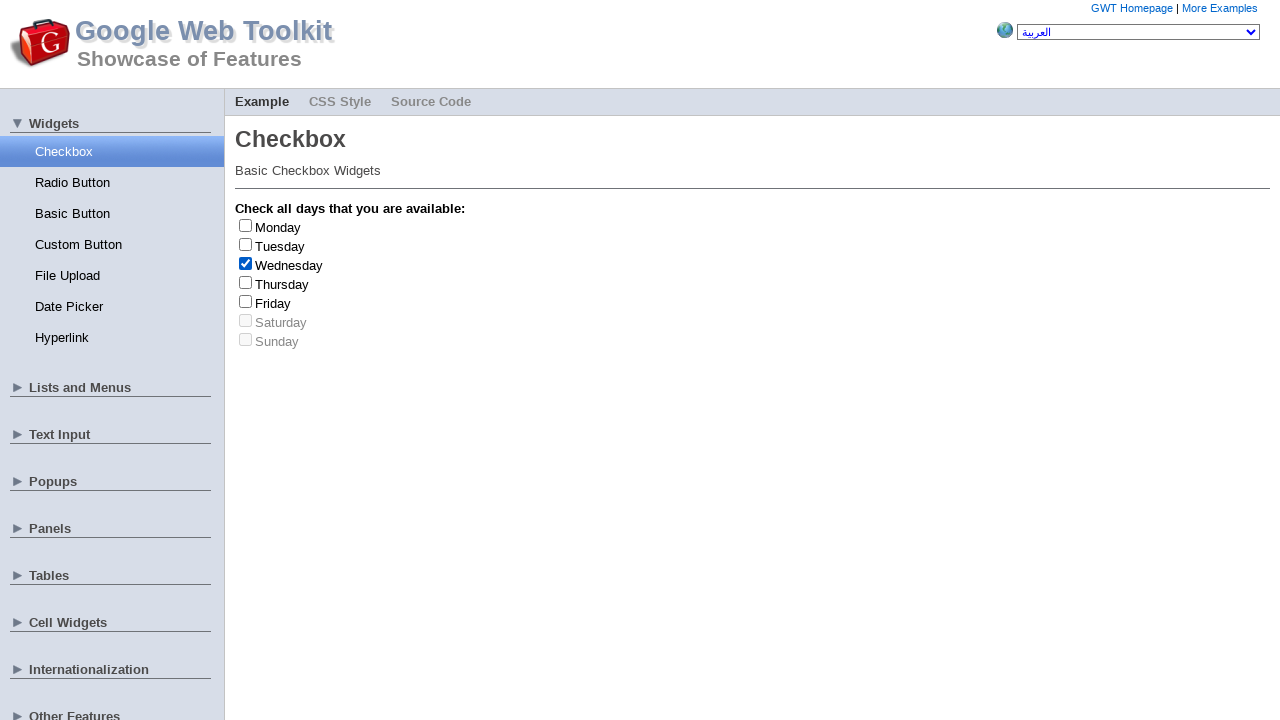

Verified checkbox is enabled
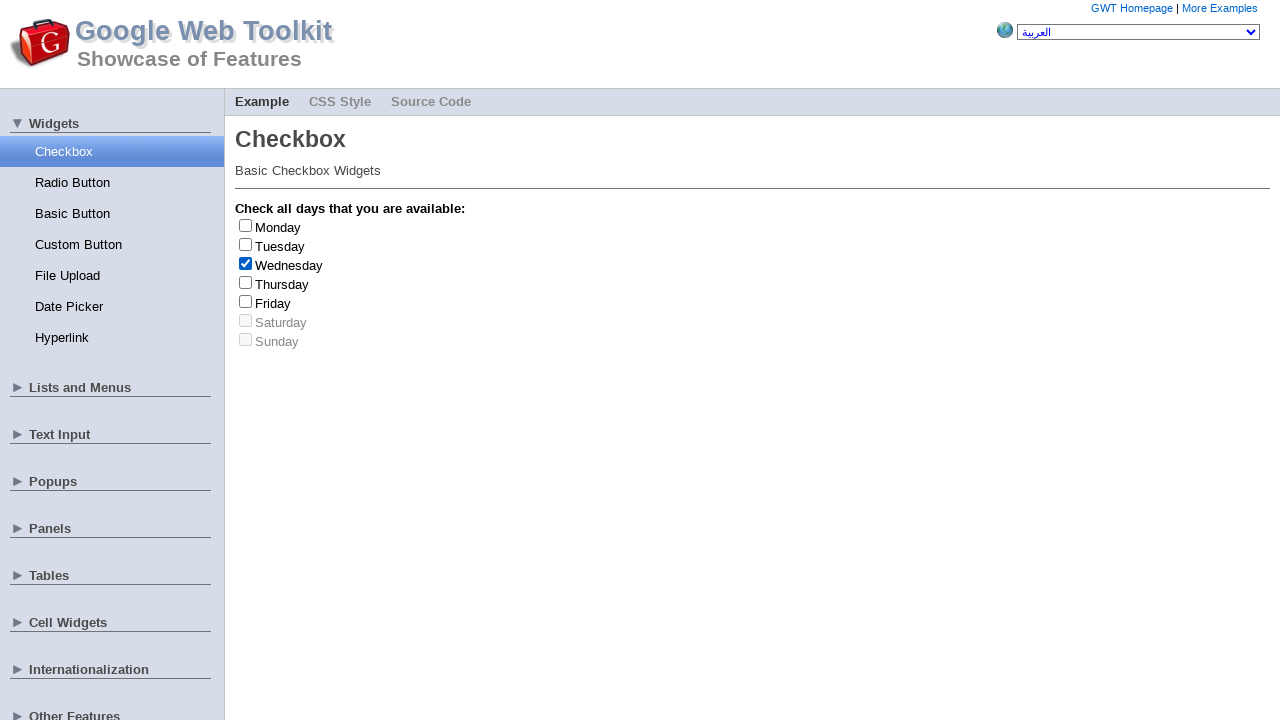

Checked checkbox state
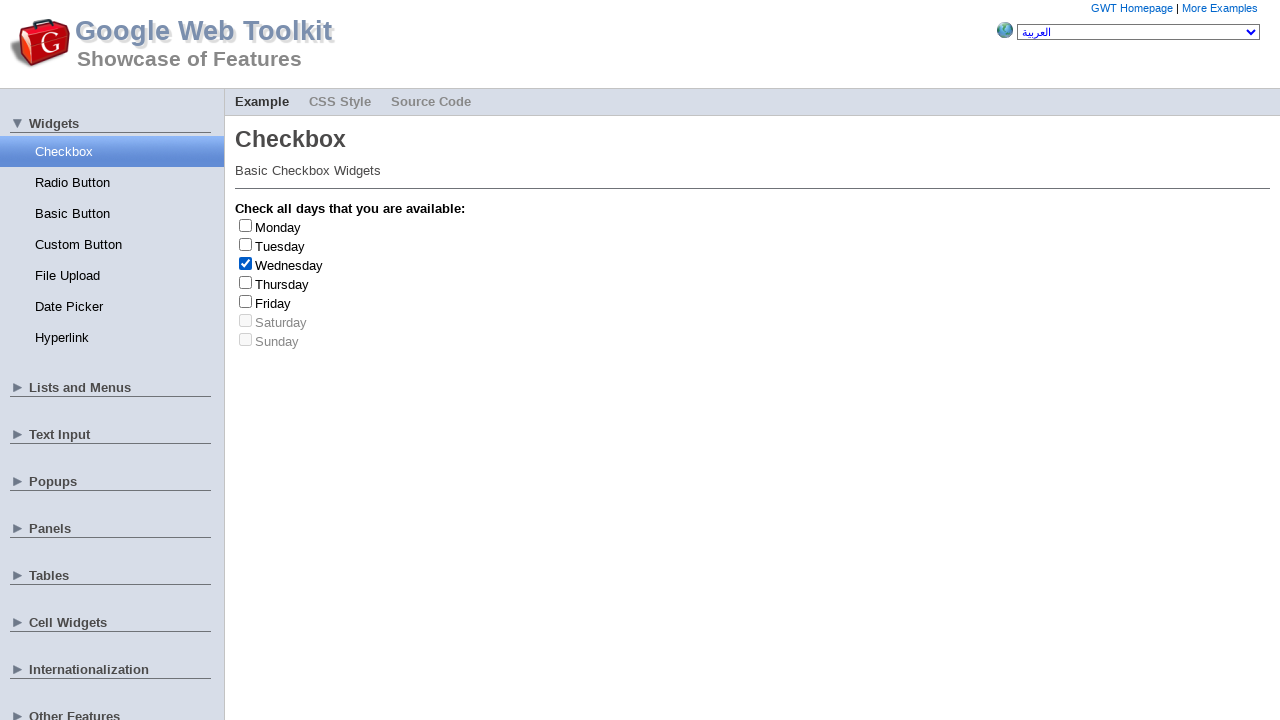

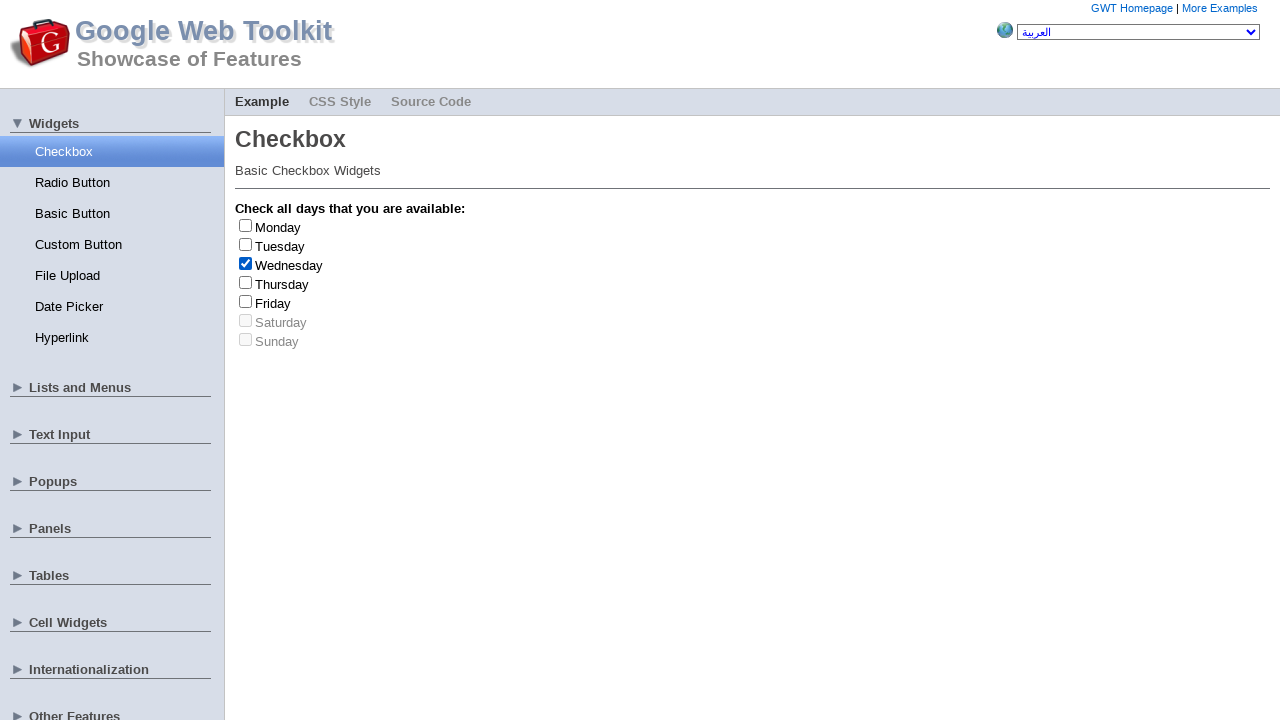